Navigates to the Korean Film Council's film festival listing page and tests pagination by clicking through multiple pages of festival results.

Starting URL: https://www.kobis.or.kr/kobis/business/mast/fest/searchUserFestInfoList.do

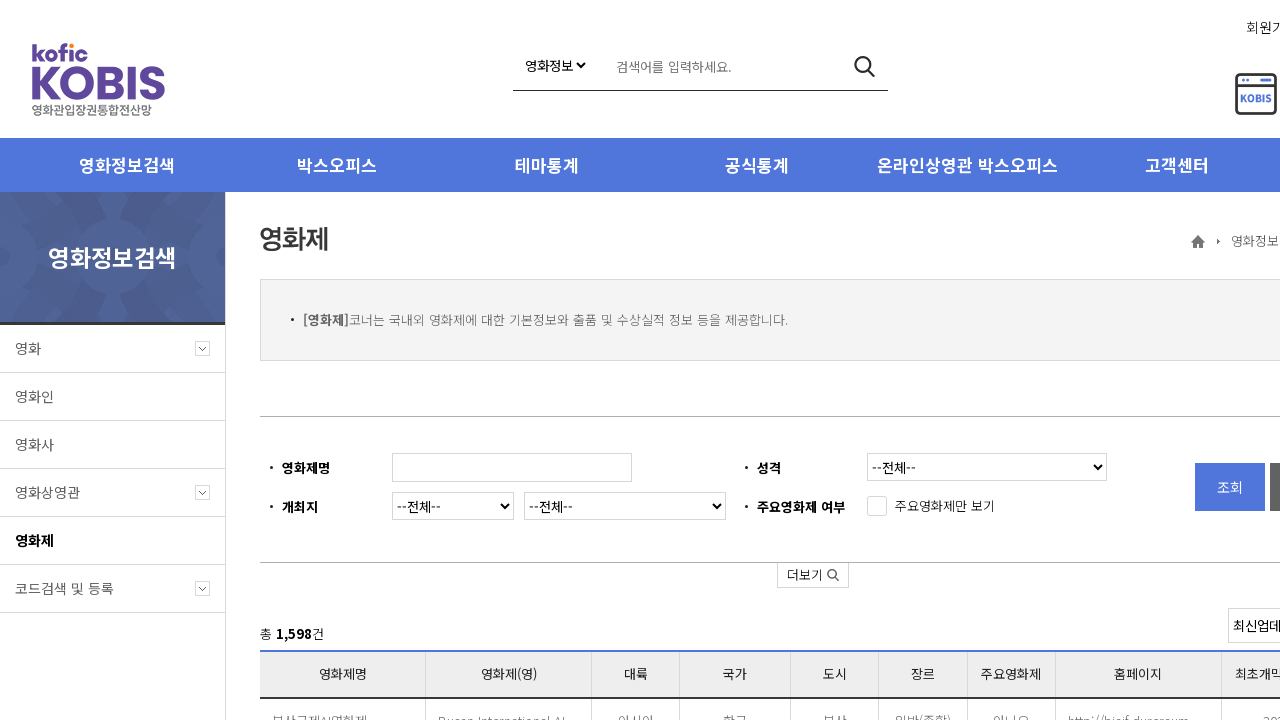

Waited for festival table to load
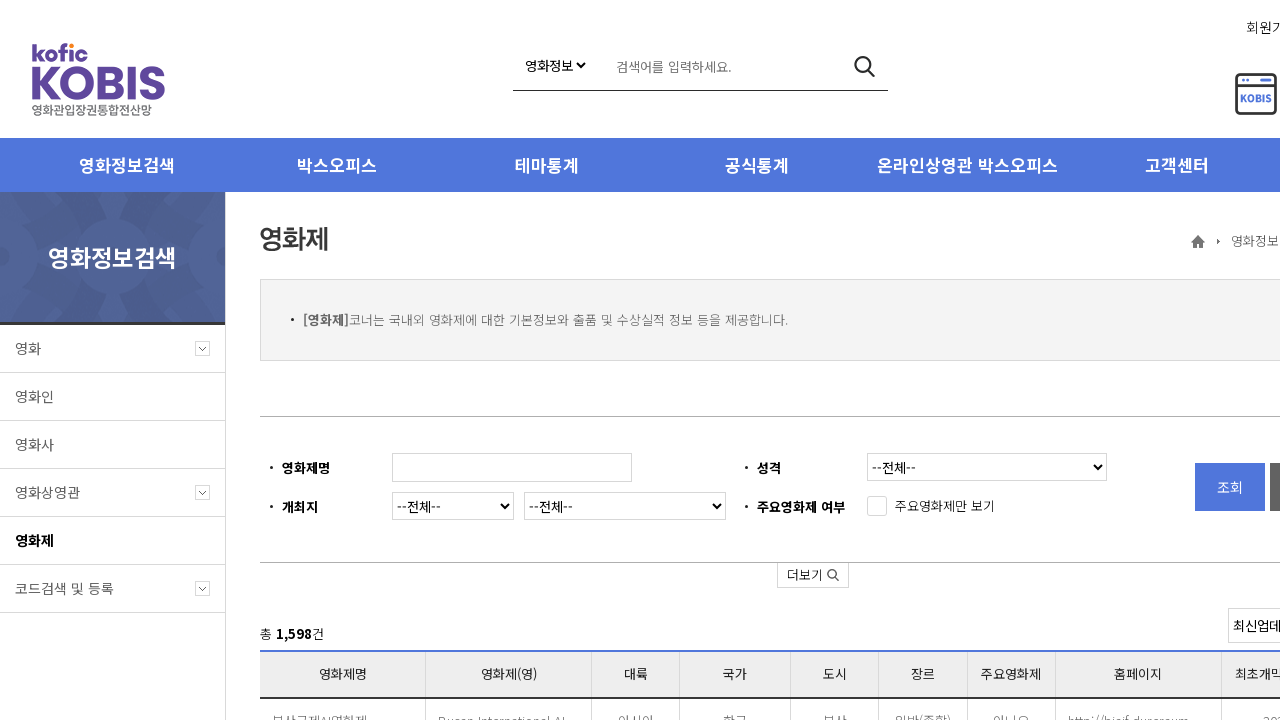

Clicked pagination link to navigate to page 2 at (687, 403) on a:text-is('2')
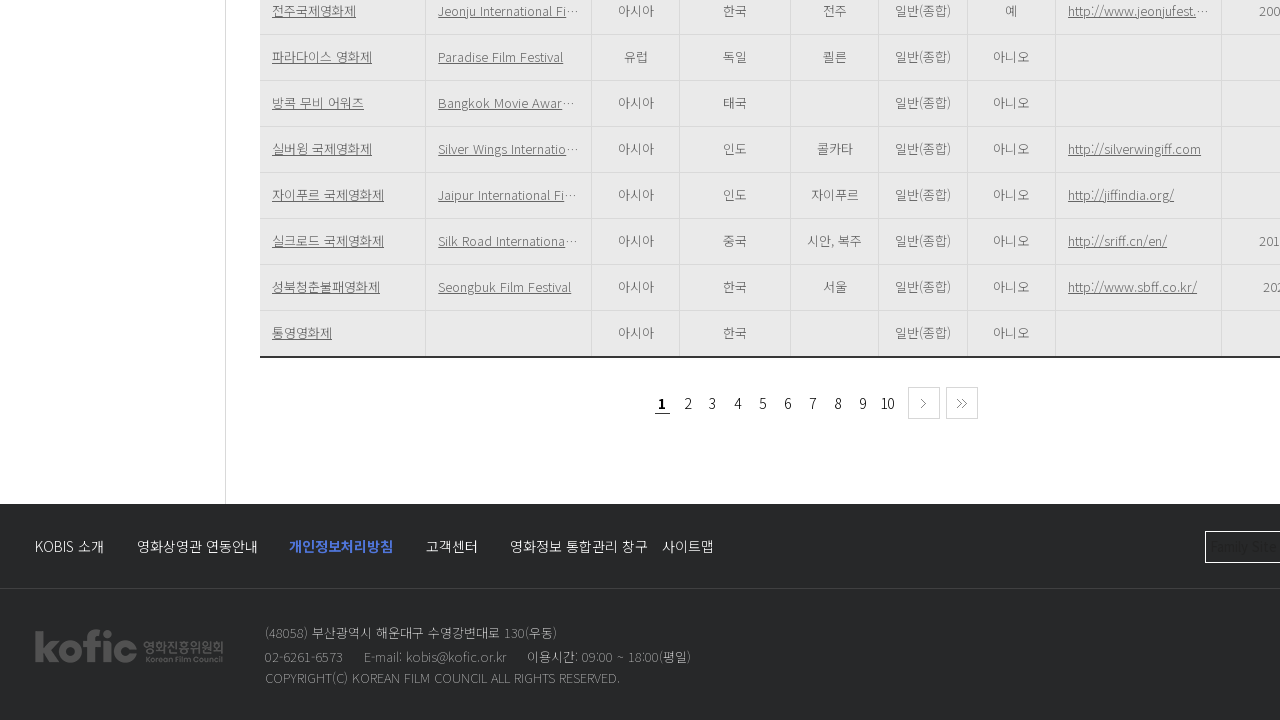

Waited for festival table to update on page 2
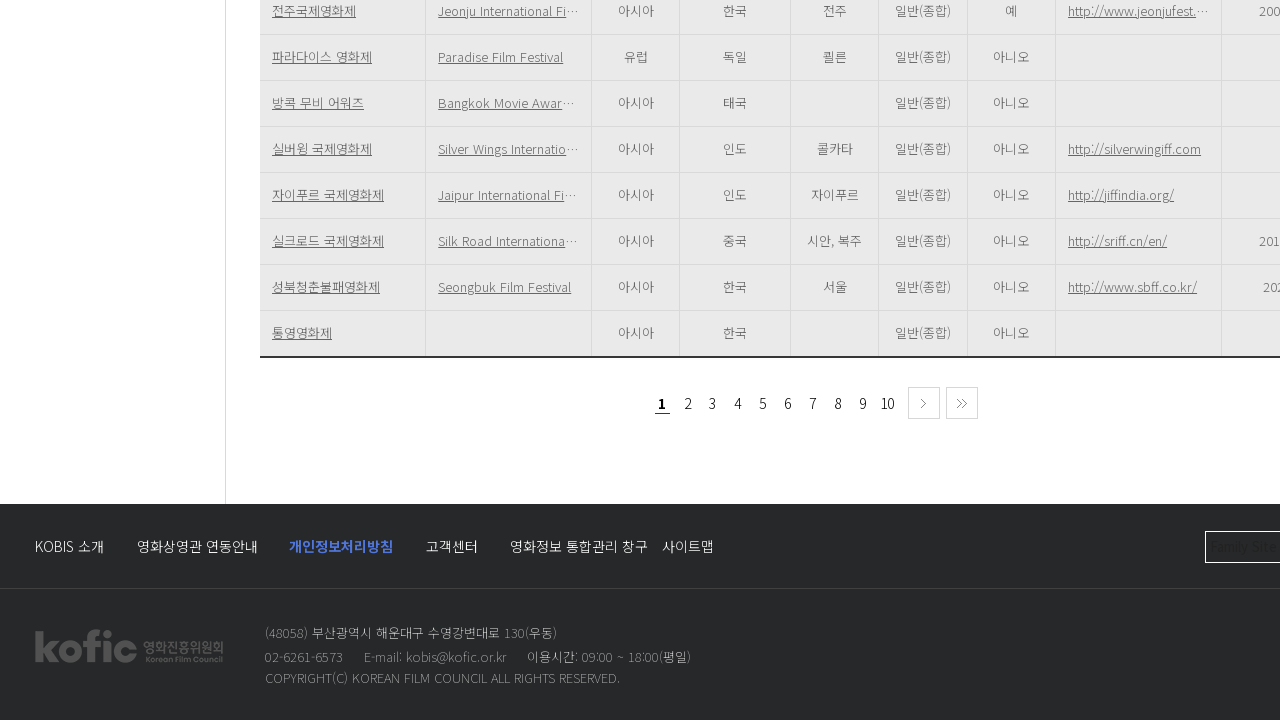

Page content settled on page 2
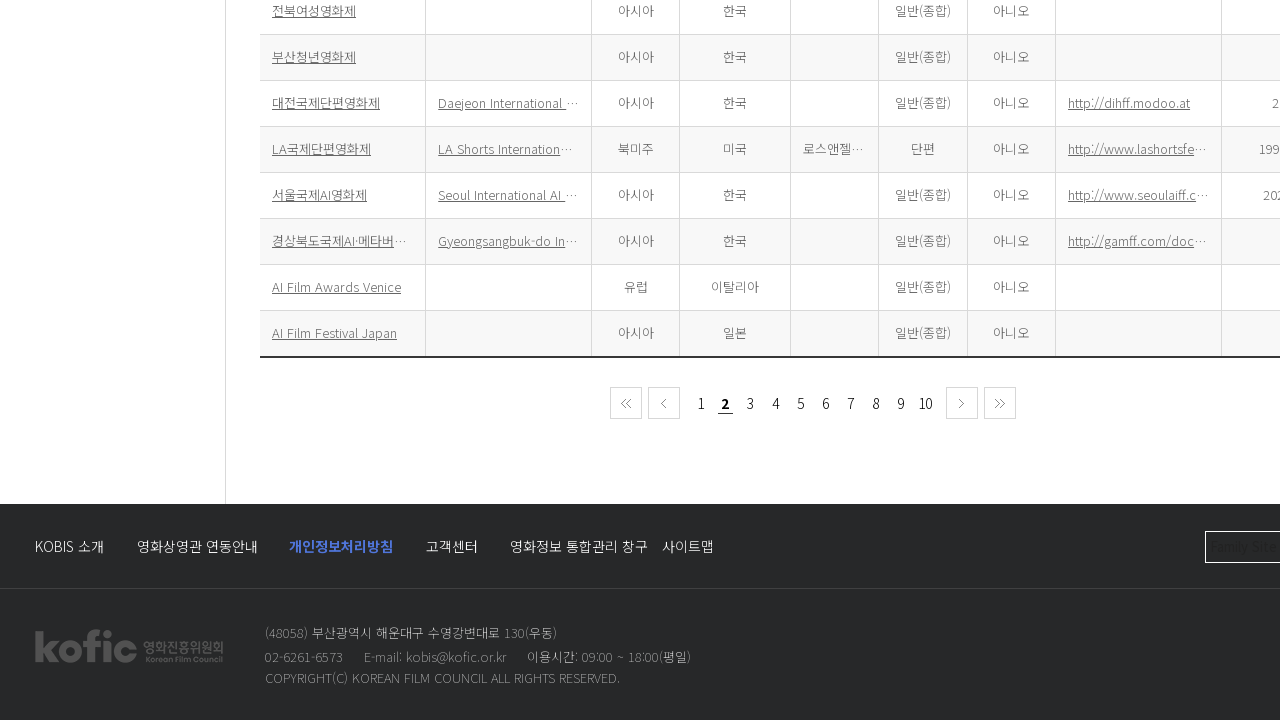

Clicked pagination link to navigate to page 3 at (750, 403) on a:text-is('3')
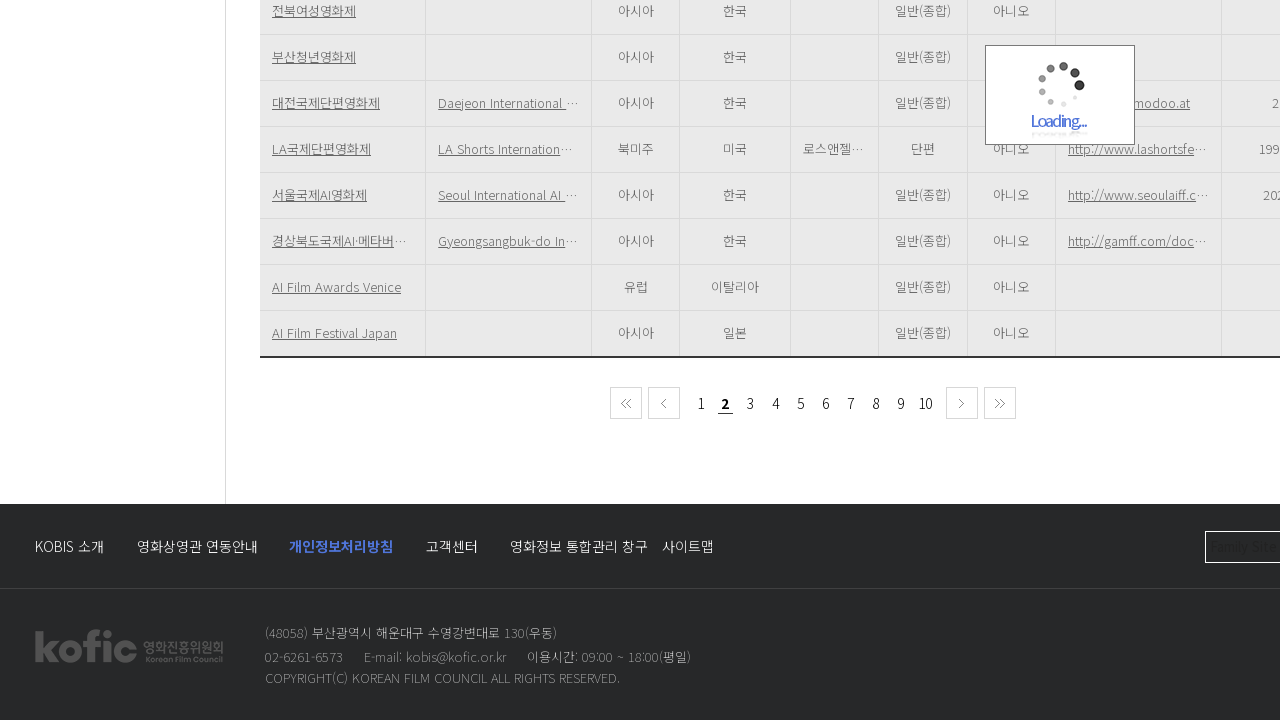

Waited for festival table to update on page 3
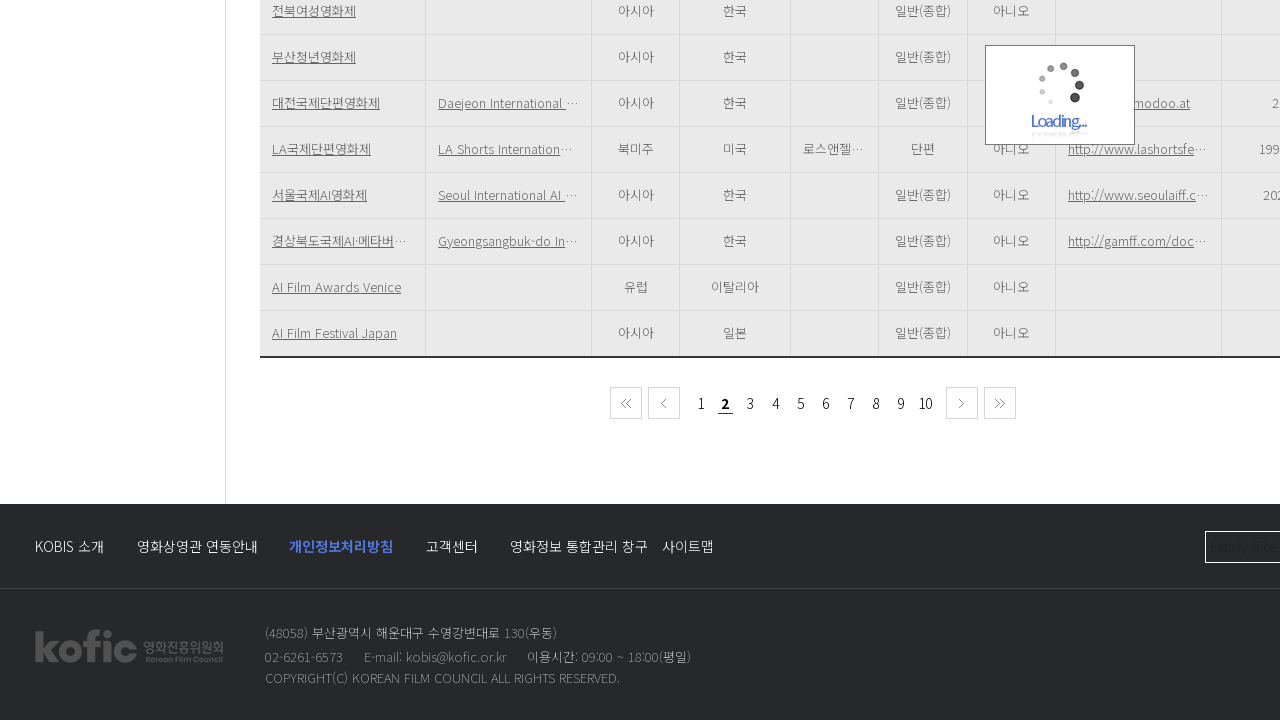

Page content settled on page 3
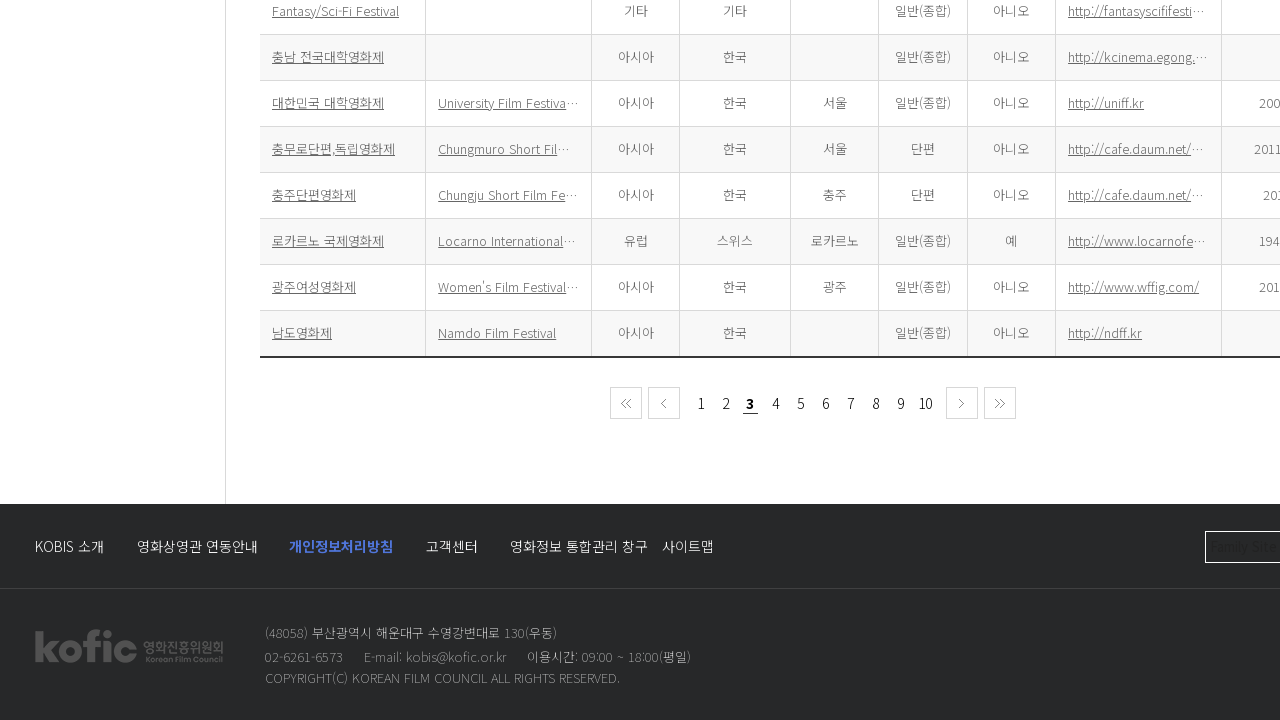

Clicked pagination link to navigate to page 4 at (775, 403) on a:text-is('4')
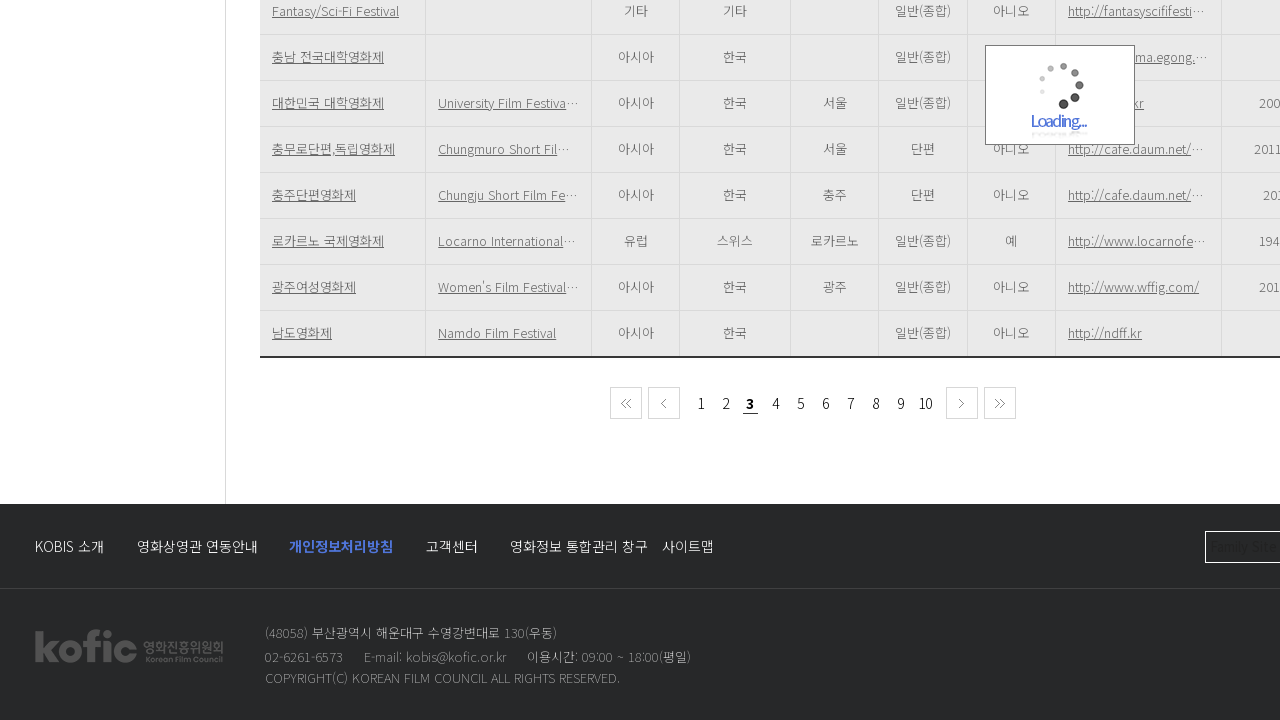

Waited for festival table to update on page 4
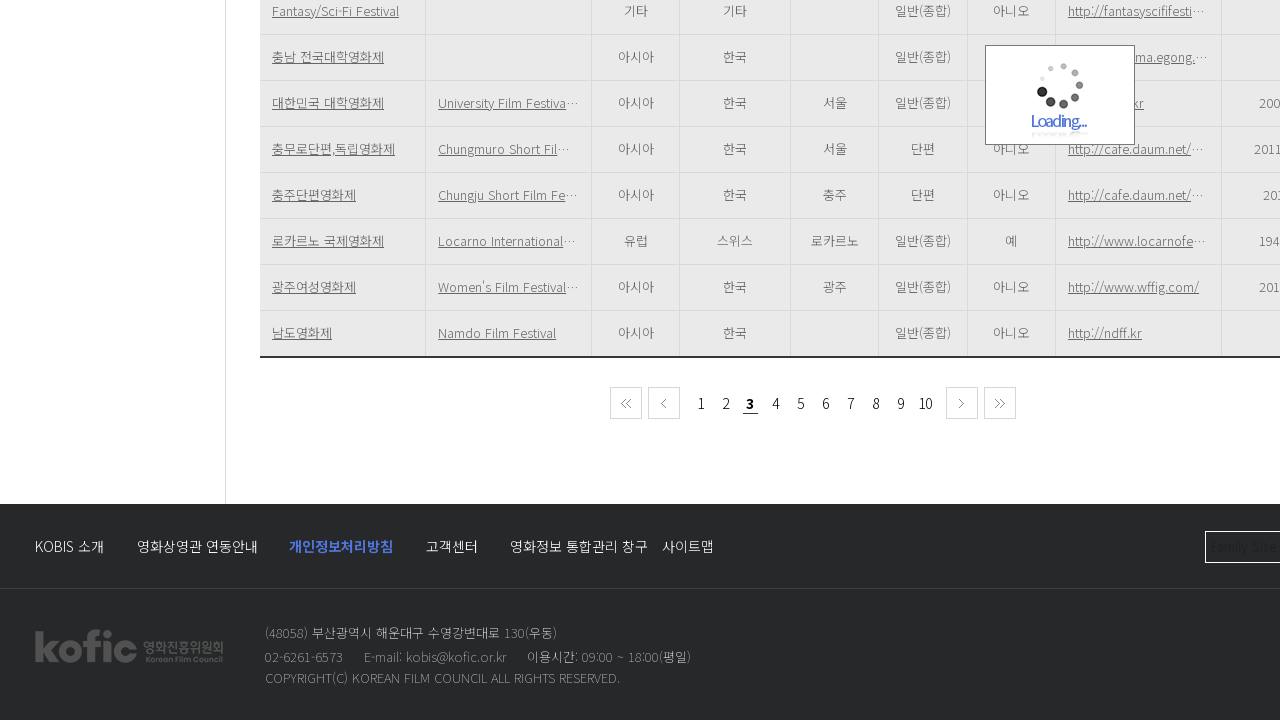

Page content settled on page 4
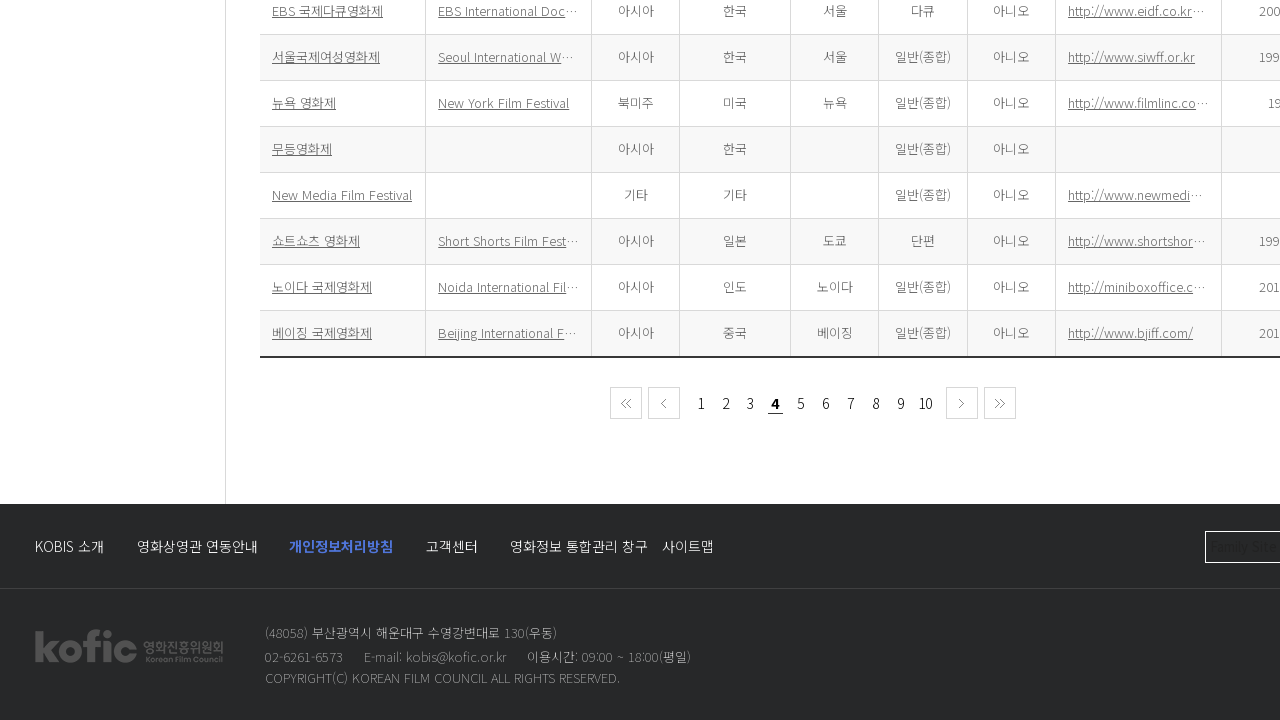

Clicked pagination link to navigate to page 5 at (800, 403) on a:text-is('5')
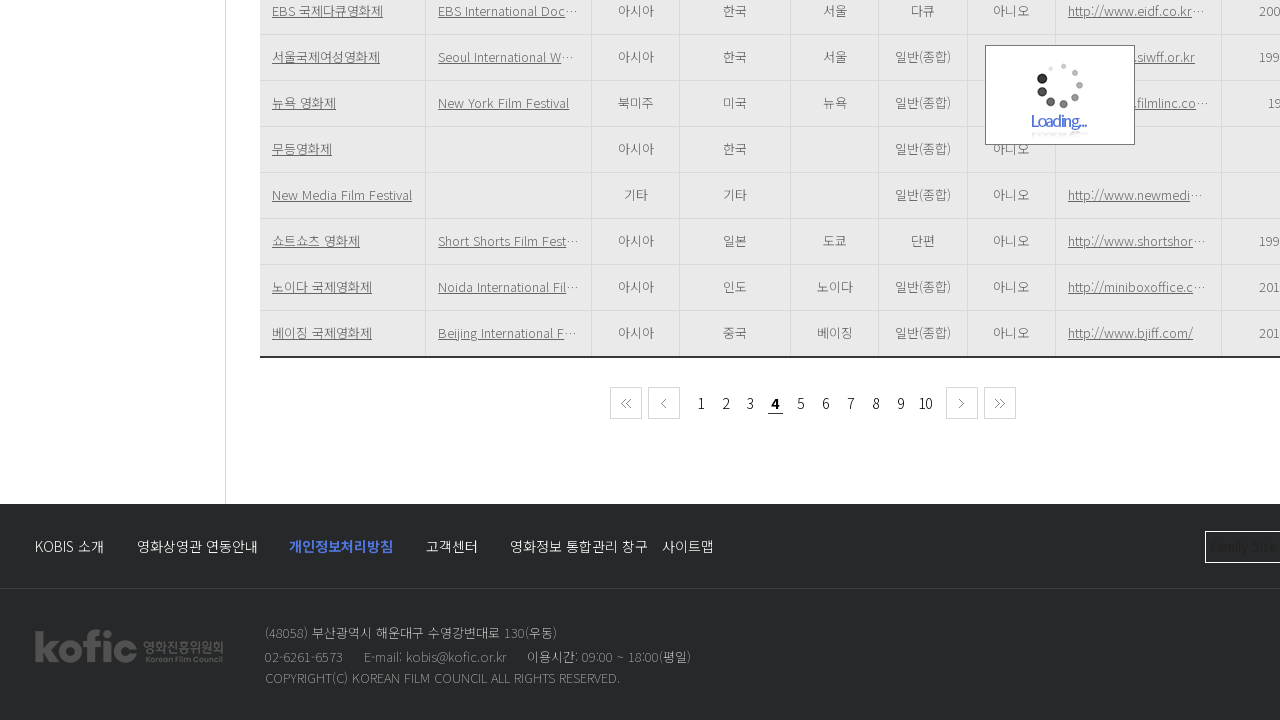

Waited for festival table to update on page 5
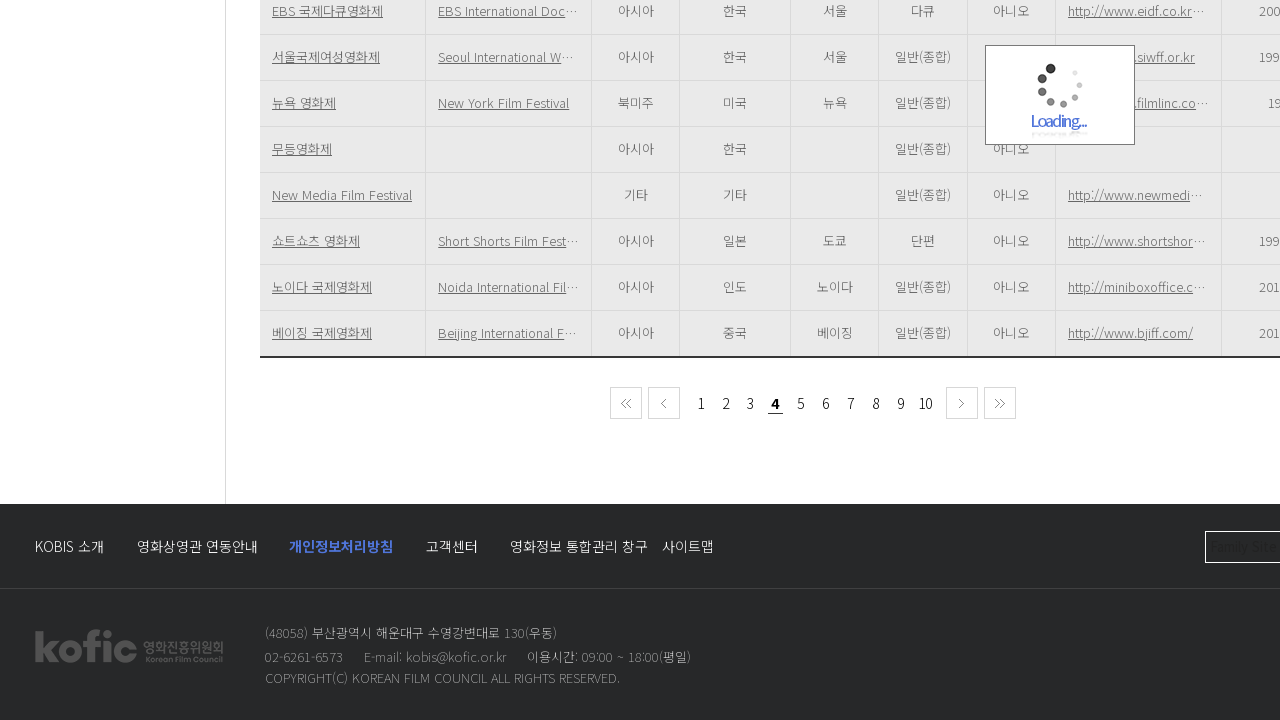

Page content settled on page 5
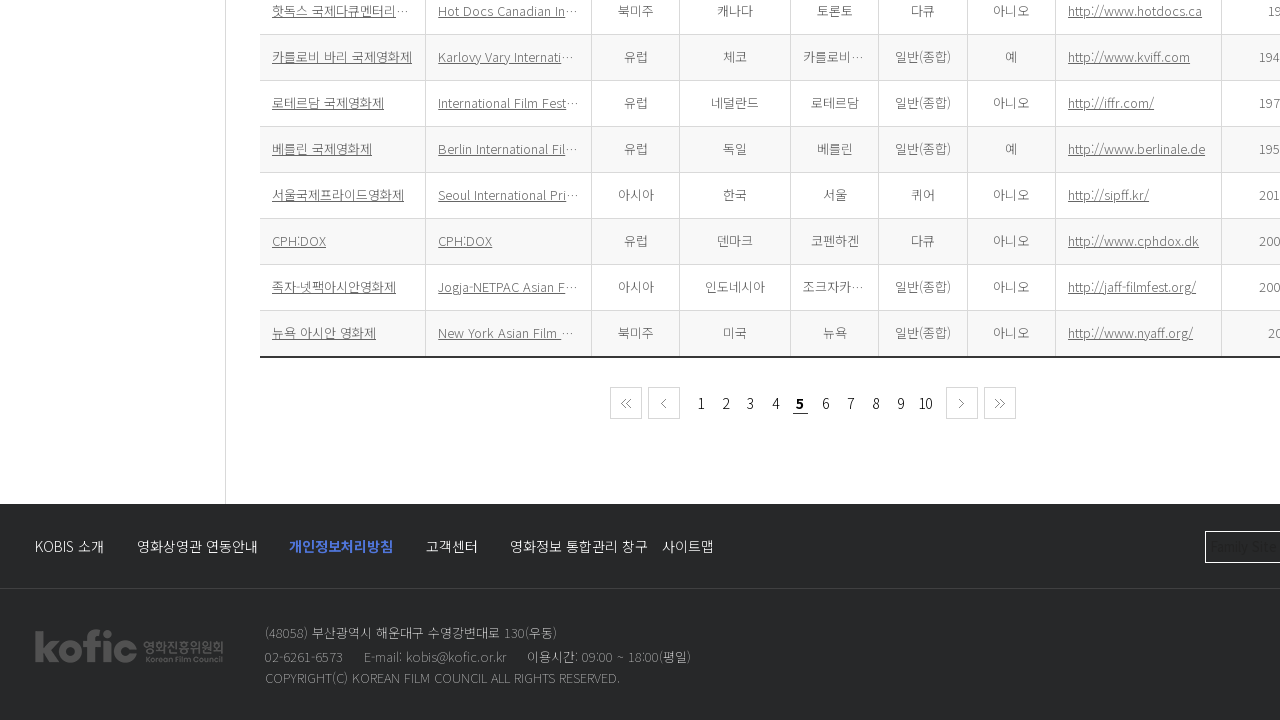

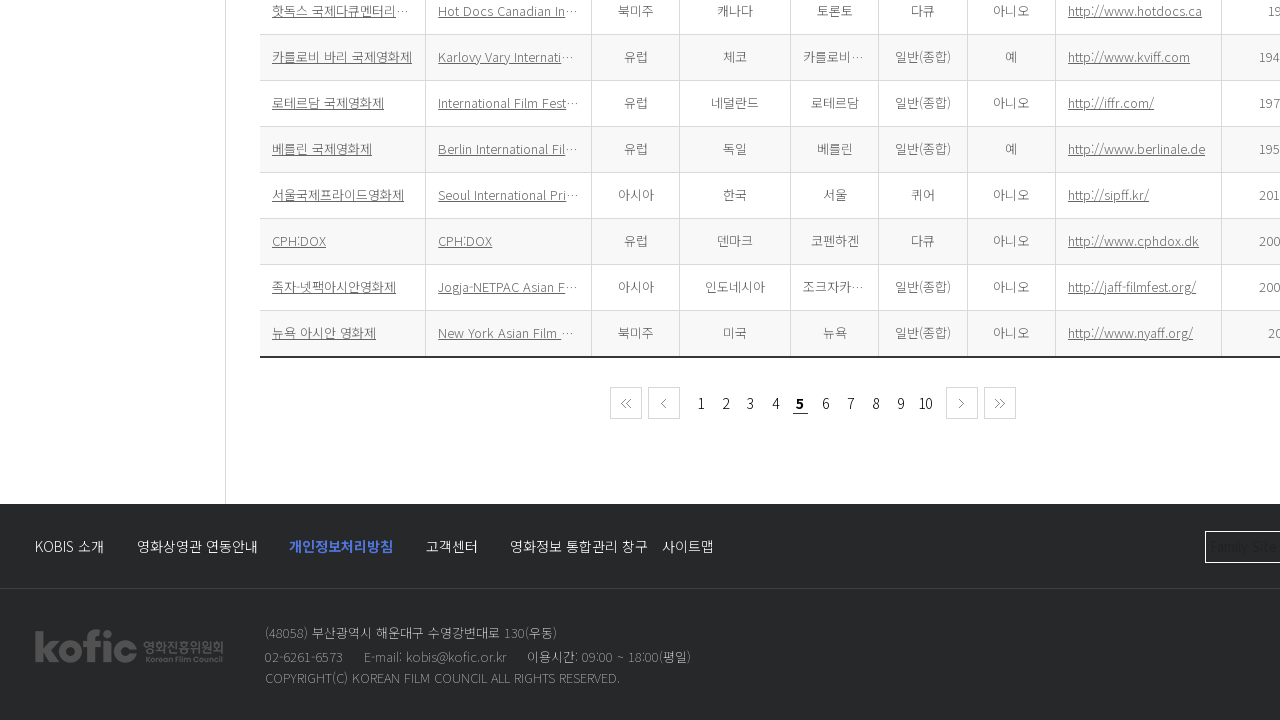